Tests mouse interaction by clicking an element and performing back button mouse actions

Starting URL: https://awesomeqa.com/selenium/mouse_interaction.html

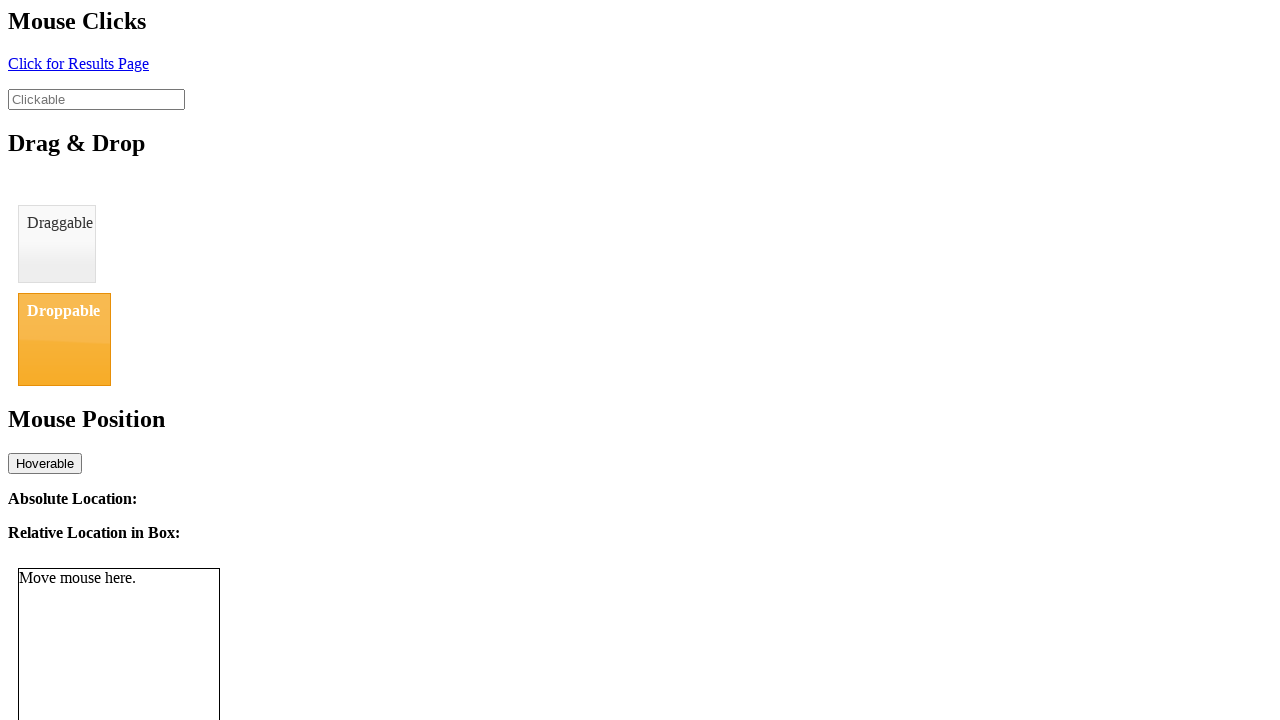

Clicked element with id 'click' at (78, 63) on #click
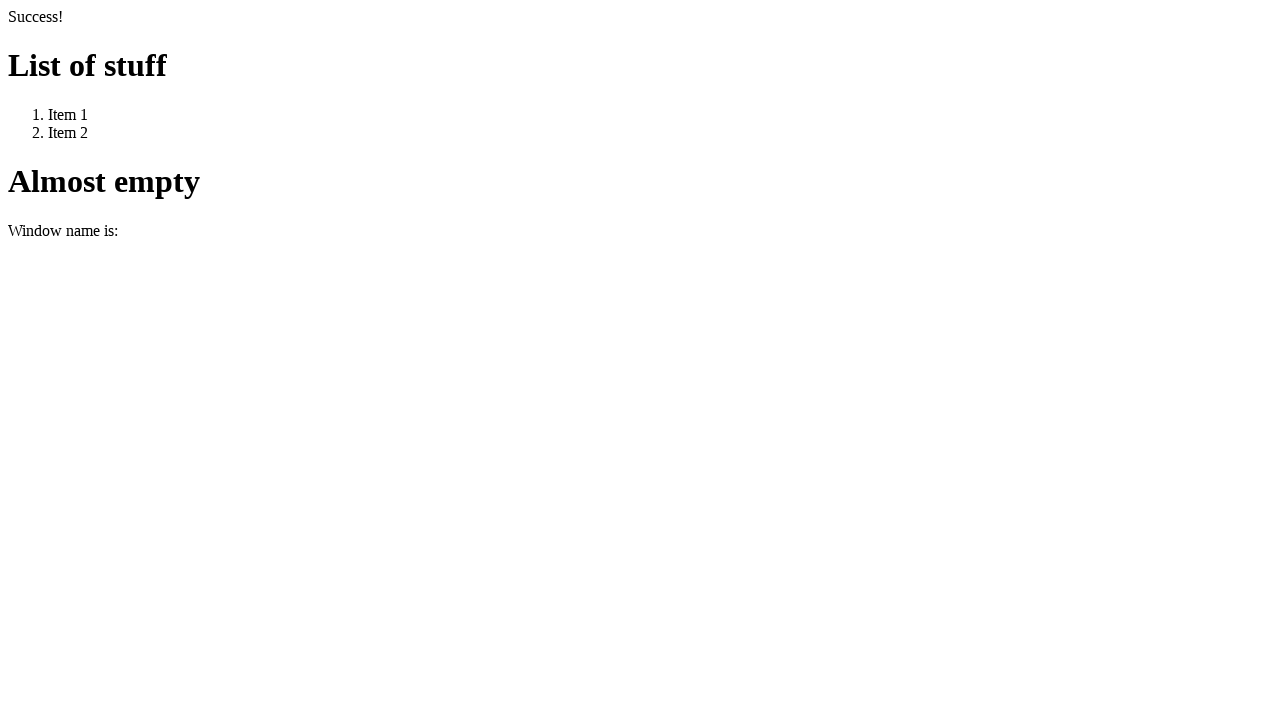

Navigated back using mouse back button (first back)
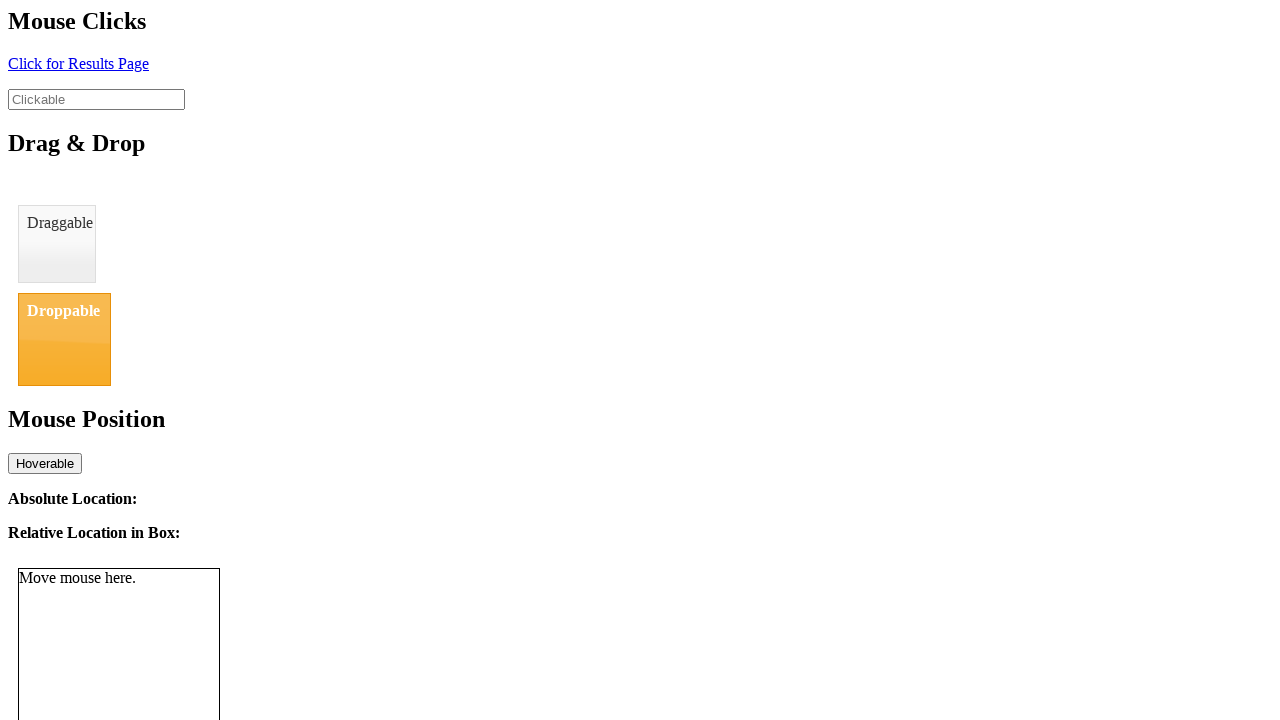

Navigated back using mouse back button (second back)
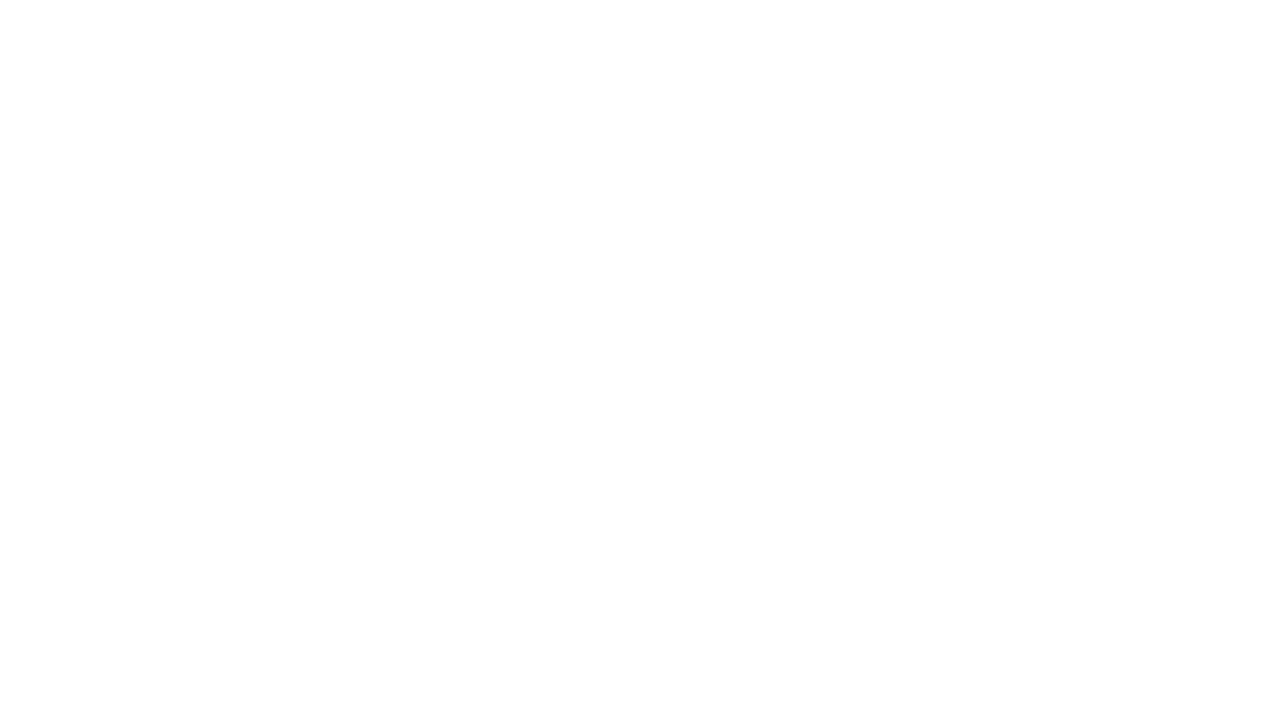

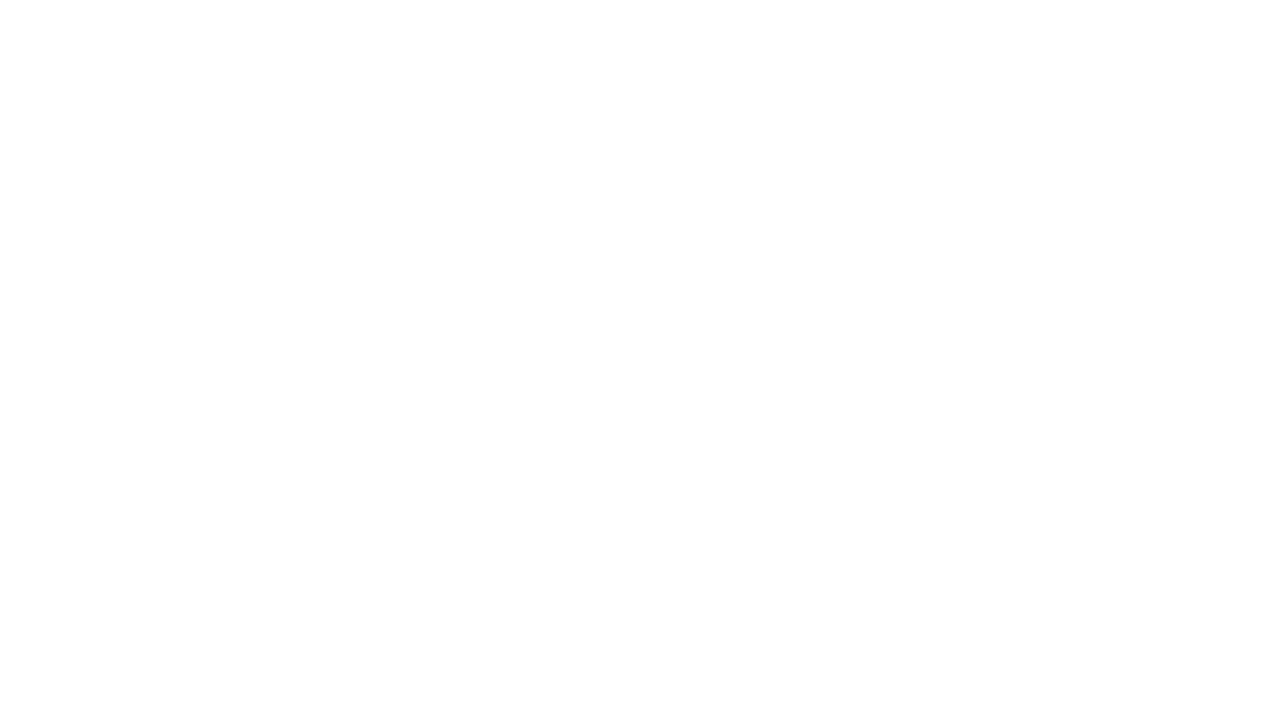